Tests train search functionality on Erail by entering source and destination stations, unchecking date filter, and verifying that train results are displayed

Starting URL: https://erail.in

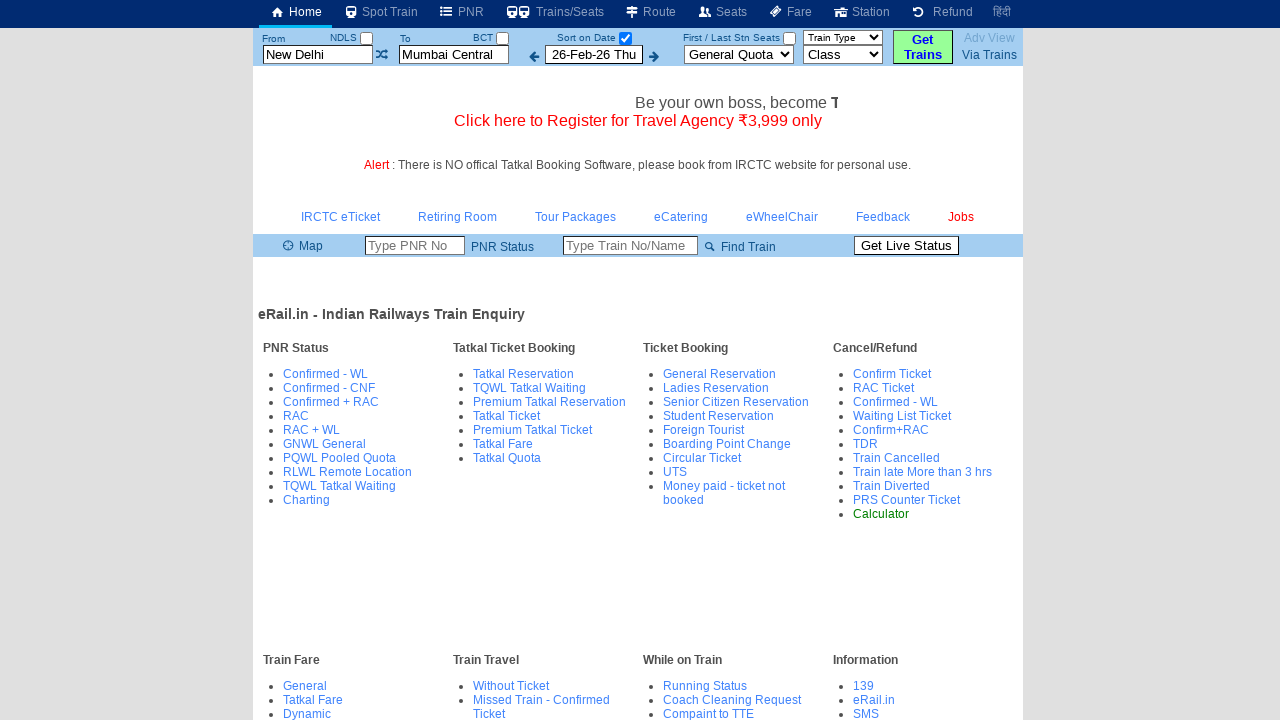

Cleared source station field on #txtStationFrom
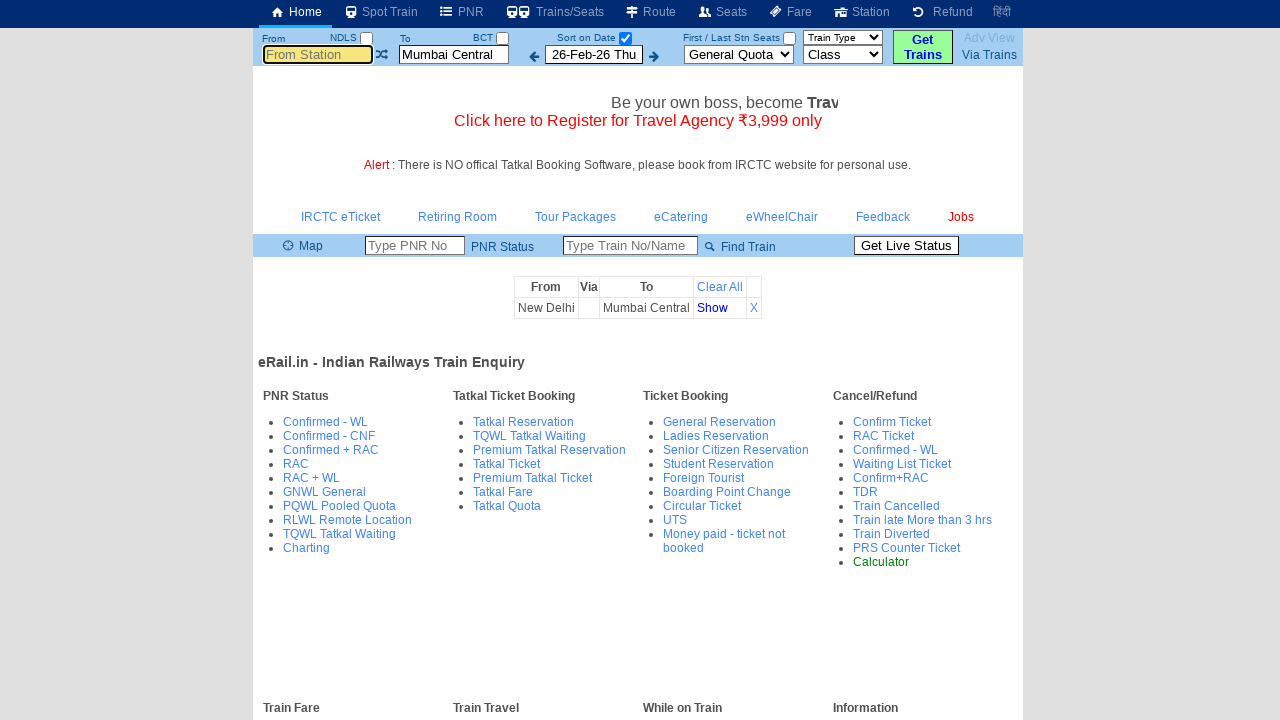

Entered 'MAS' as source station on #txtStationFrom
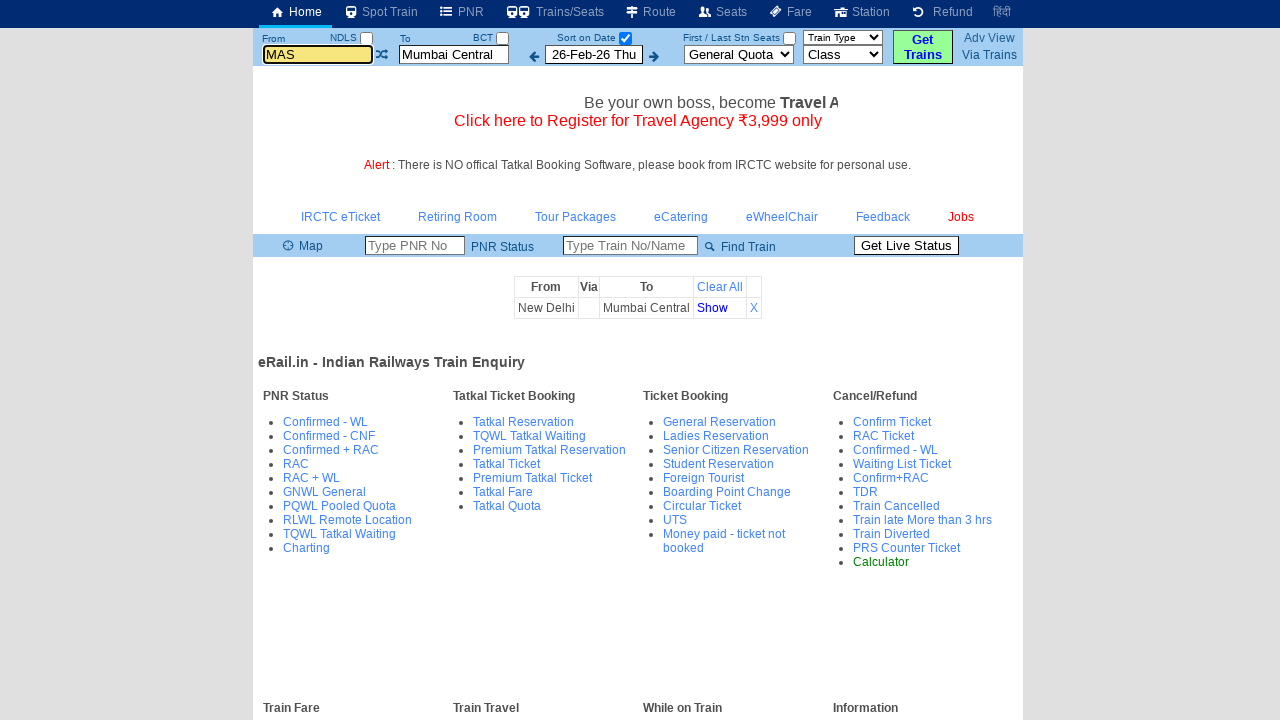

Pressed Tab to move from source station field on #txtStationFrom
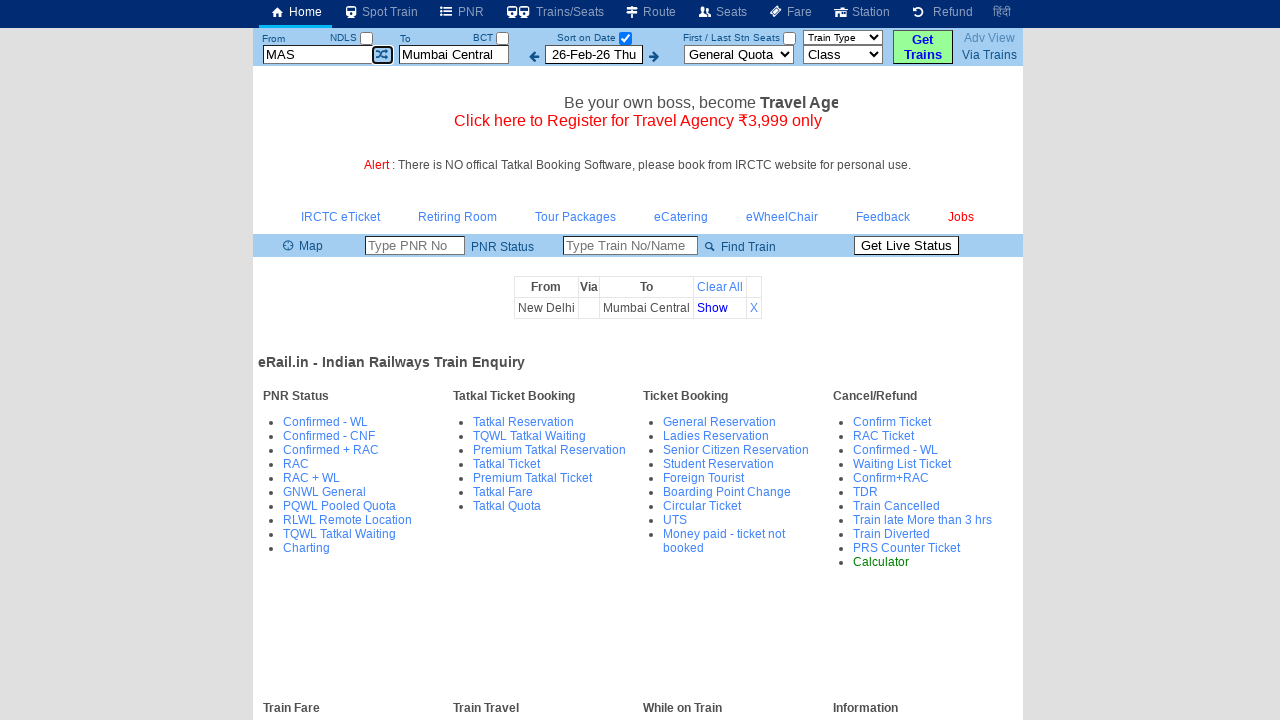

Cleared destination station field on #txtStationTo
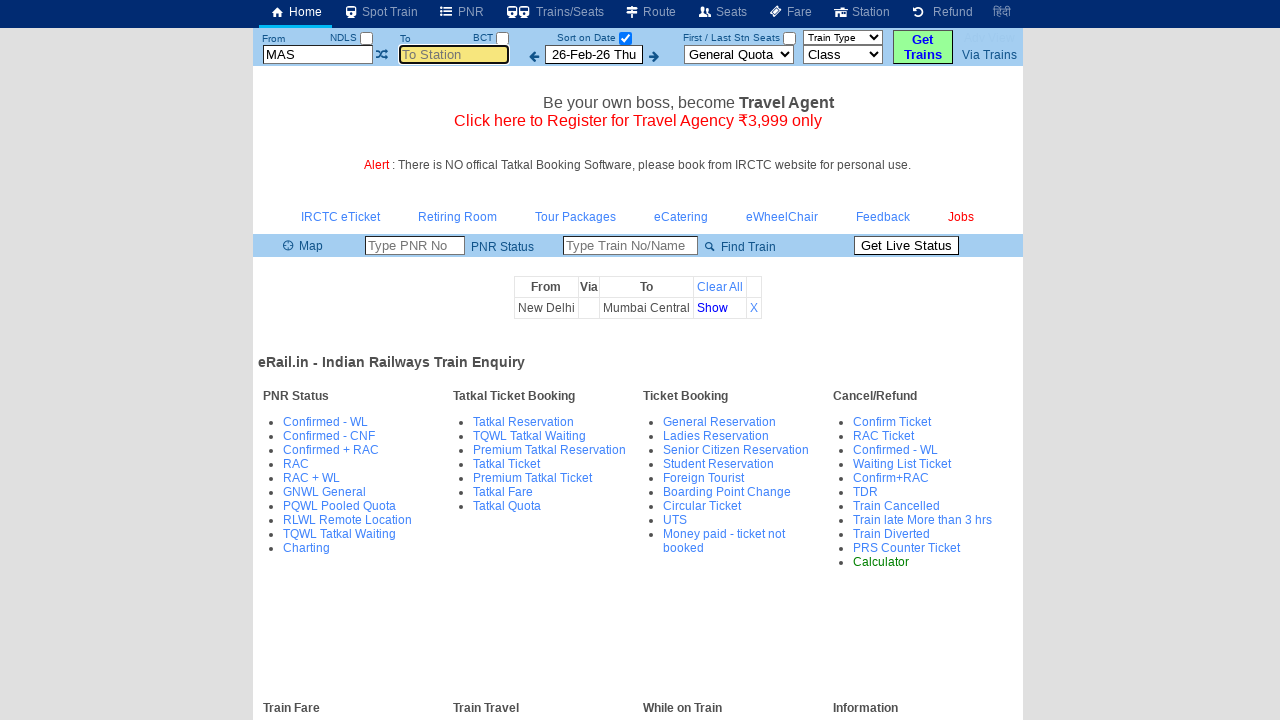

Entered 'NMKL' as destination station on #txtStationTo
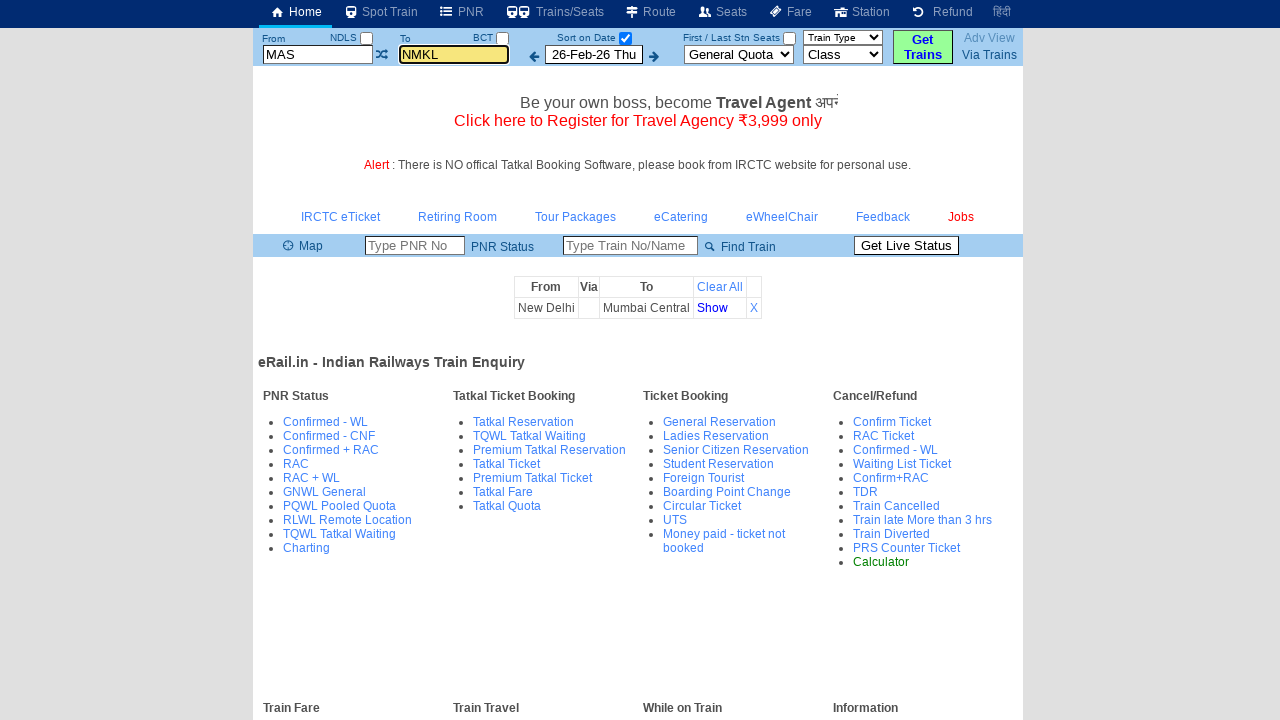

Pressed Tab to move from destination station field on #txtStationTo
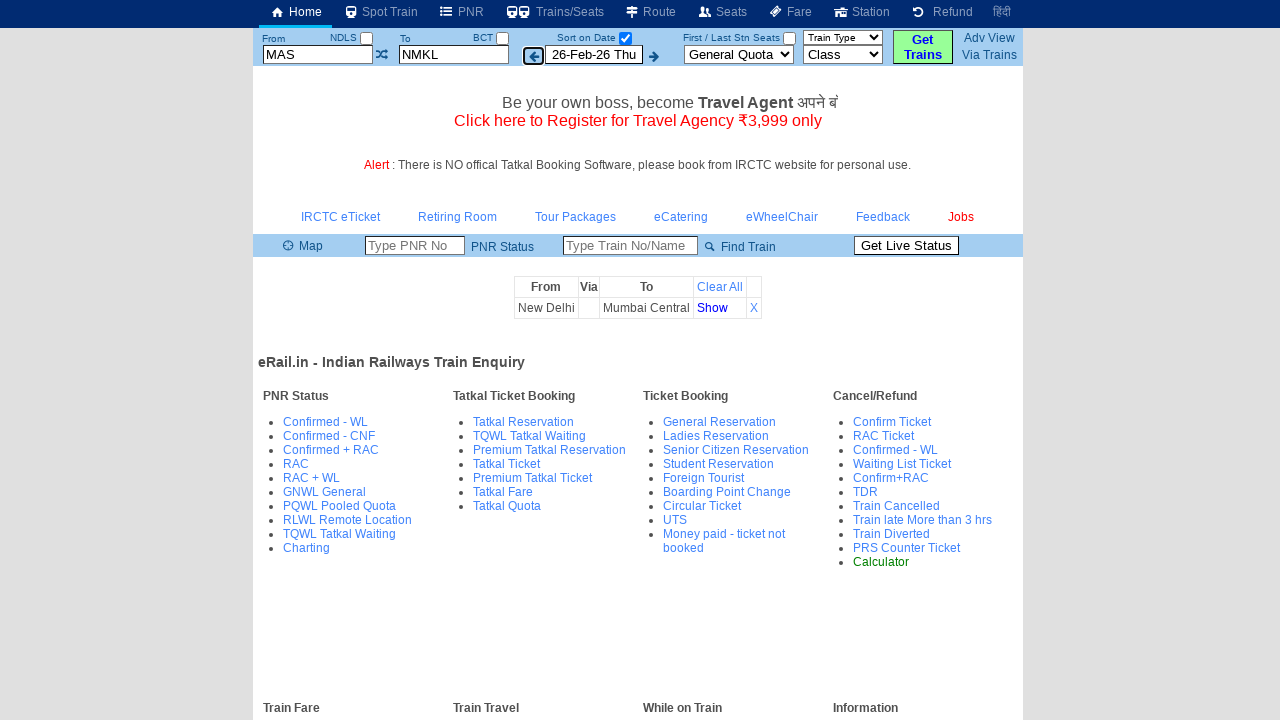

Unchecked the date only filter at (625, 38) on #chkSelectDateOnly
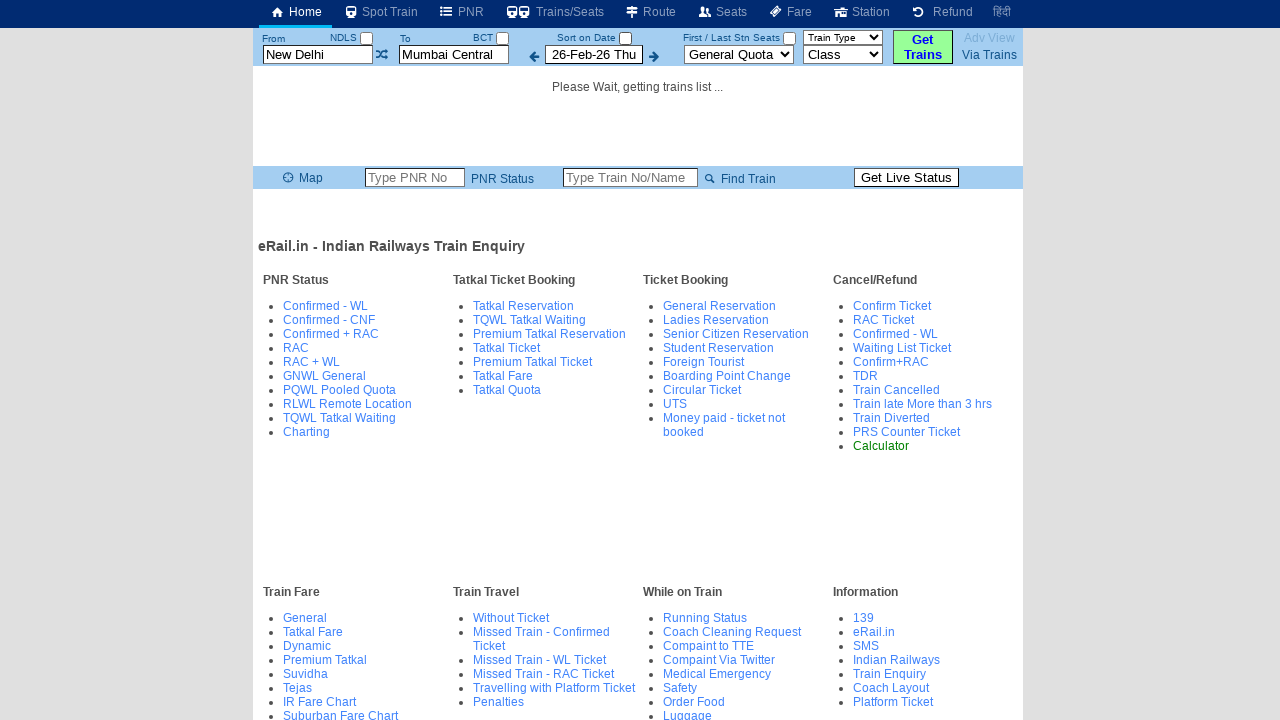

Train results table loaded
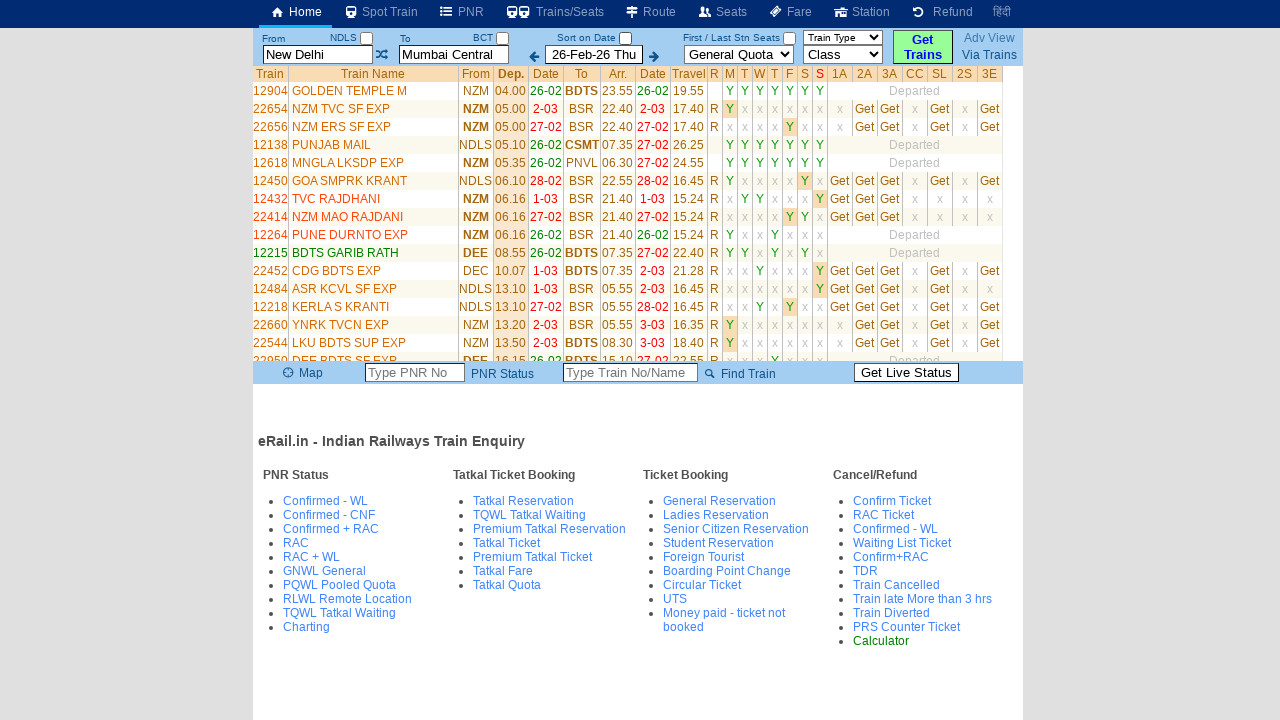

Train result rows are present in the table
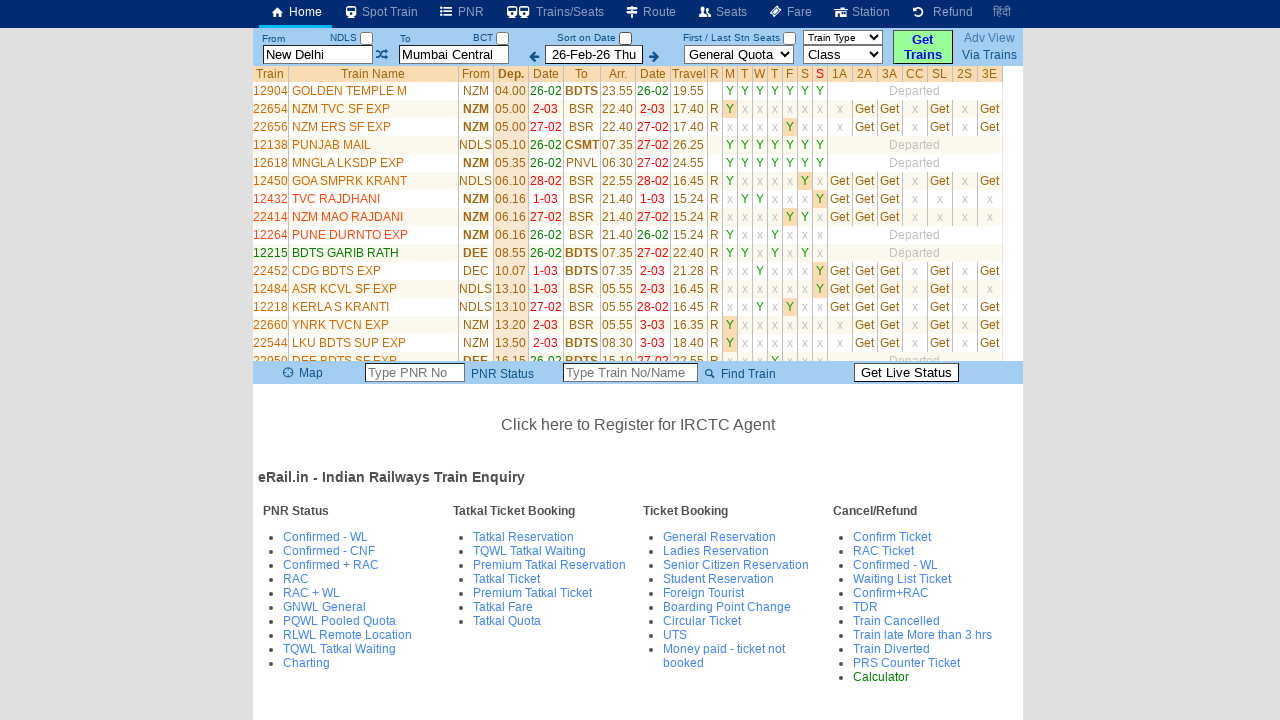

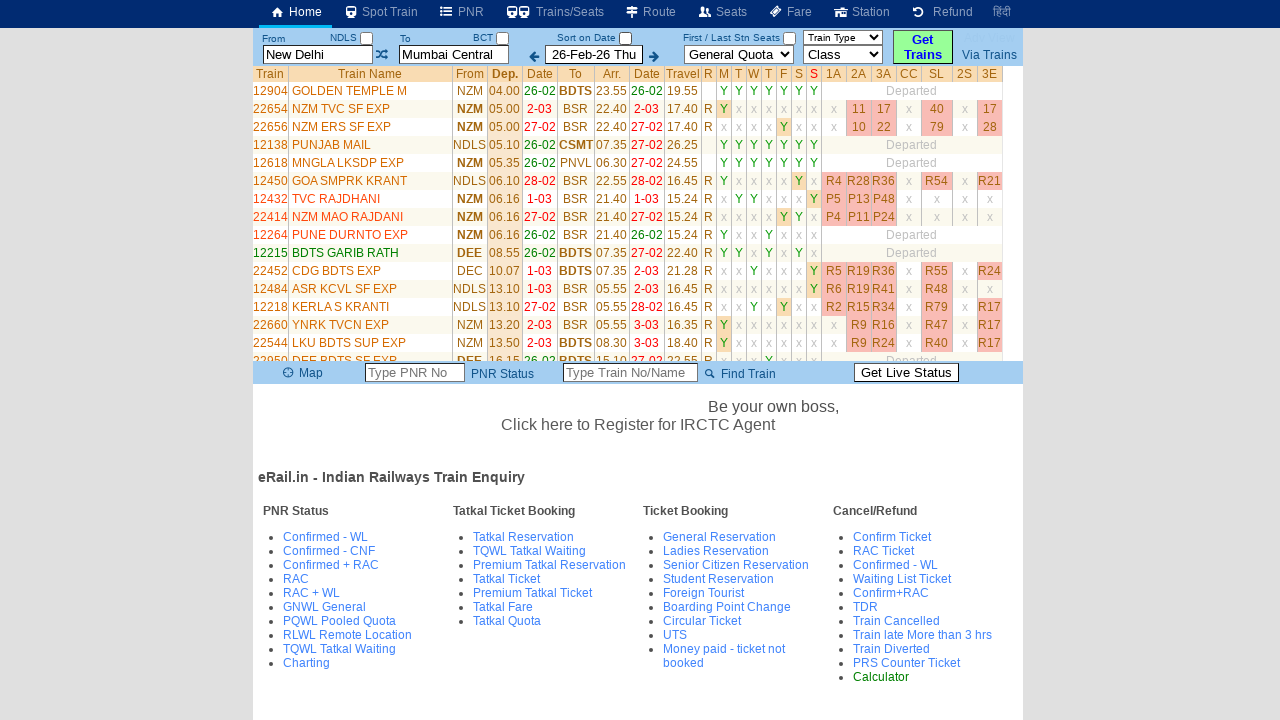